Tests dynamic loading without implicit wait by clicking start button and verifying the loaded text

Starting URL: https://automationfc.github.io/dynamic-loading/

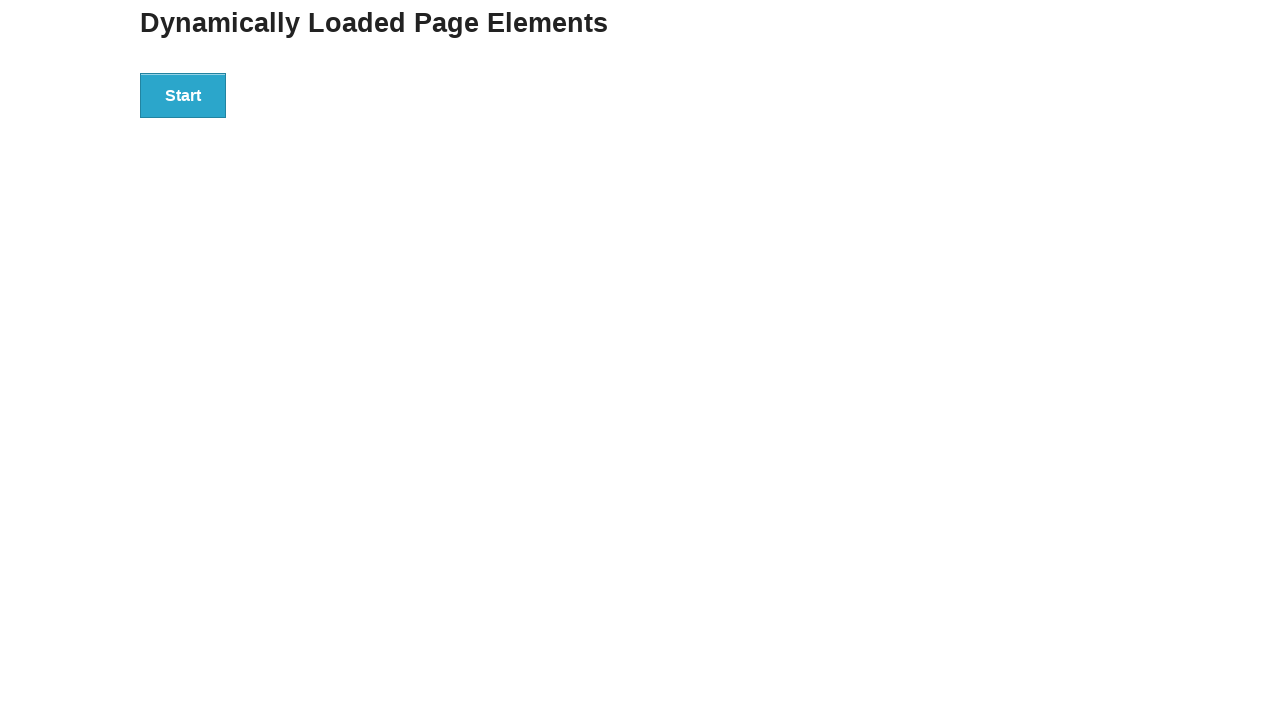

Navigated to dynamic loading test page
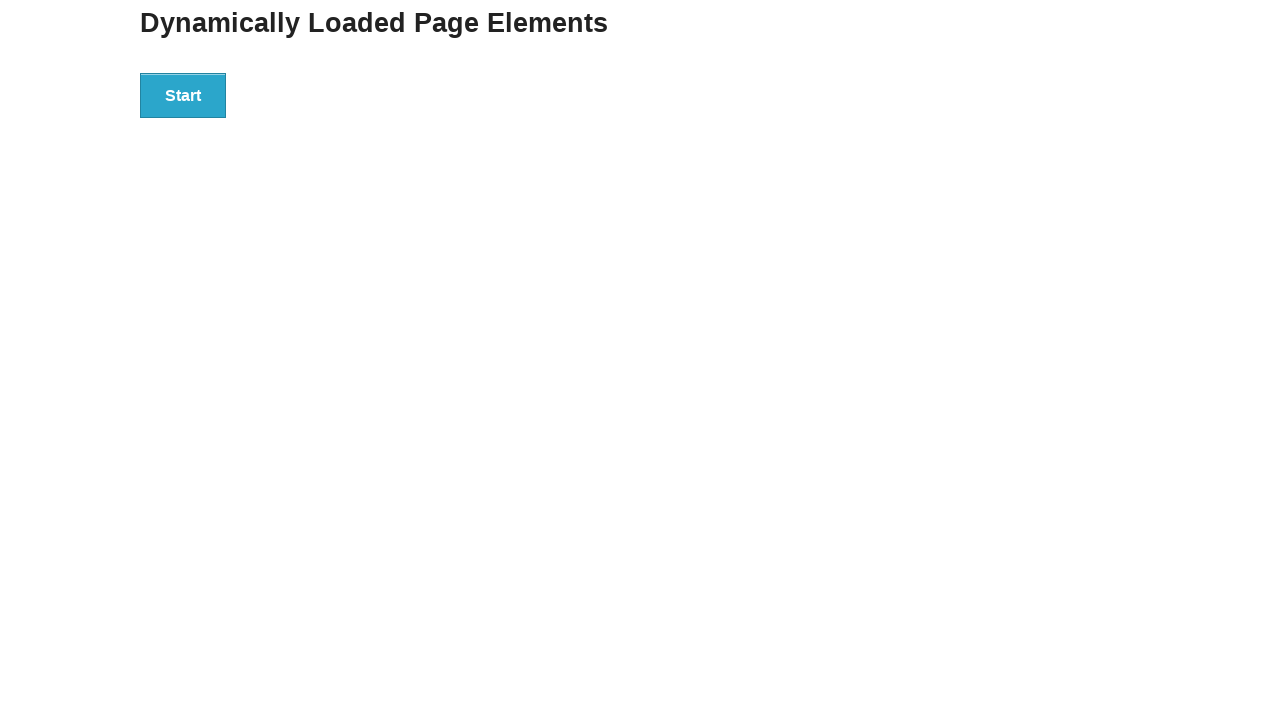

Clicked start button to trigger dynamic loading at (183, 95) on div#start>button
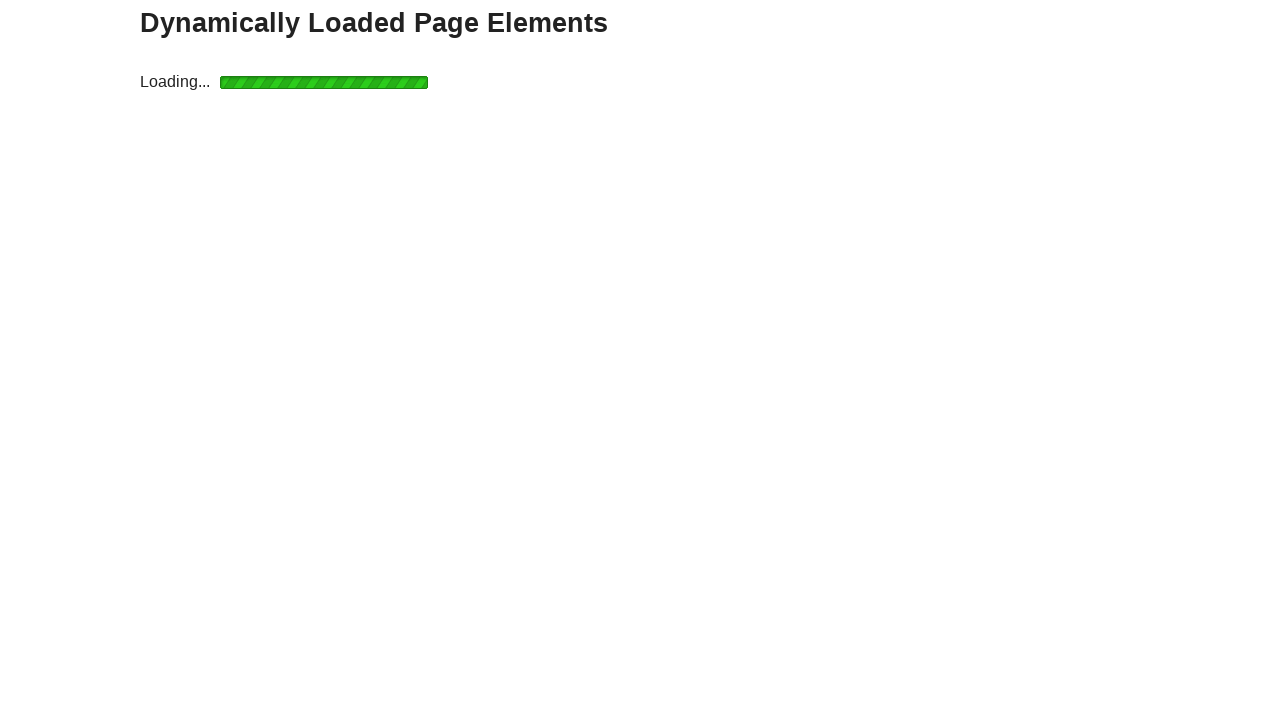

Dynamically loaded text element appeared
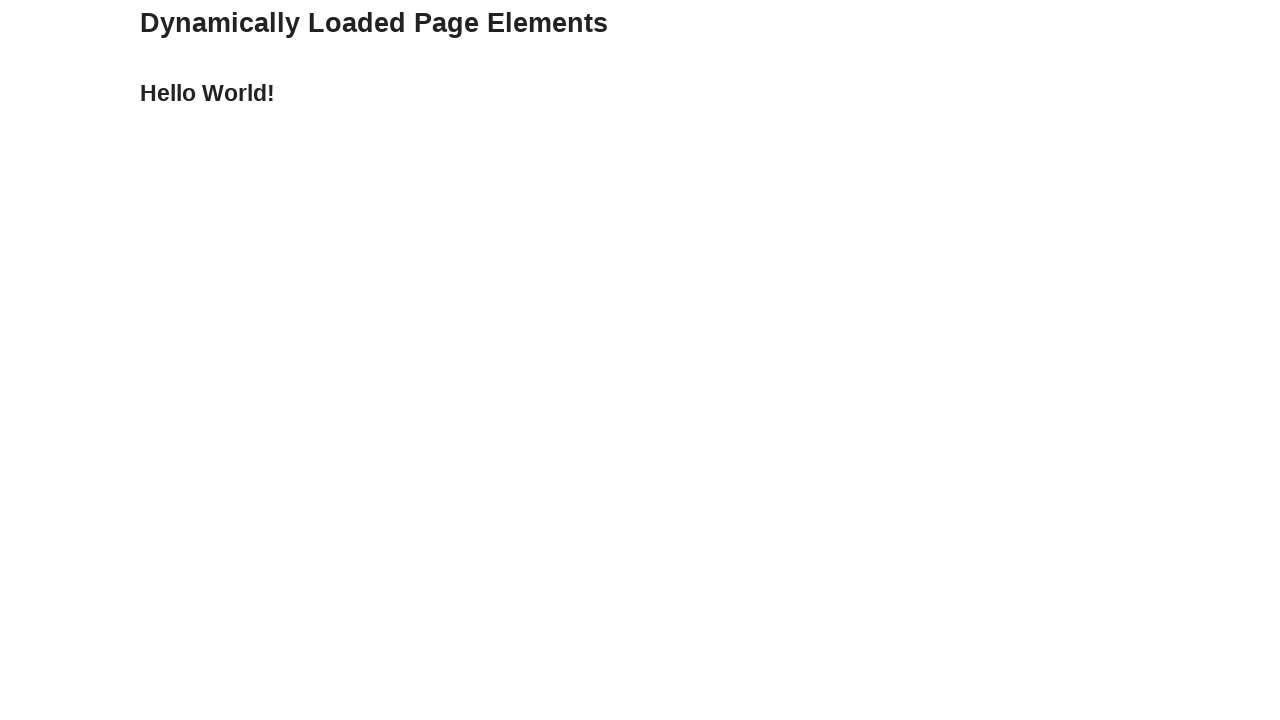

Verified loaded text content is 'Hello World!'
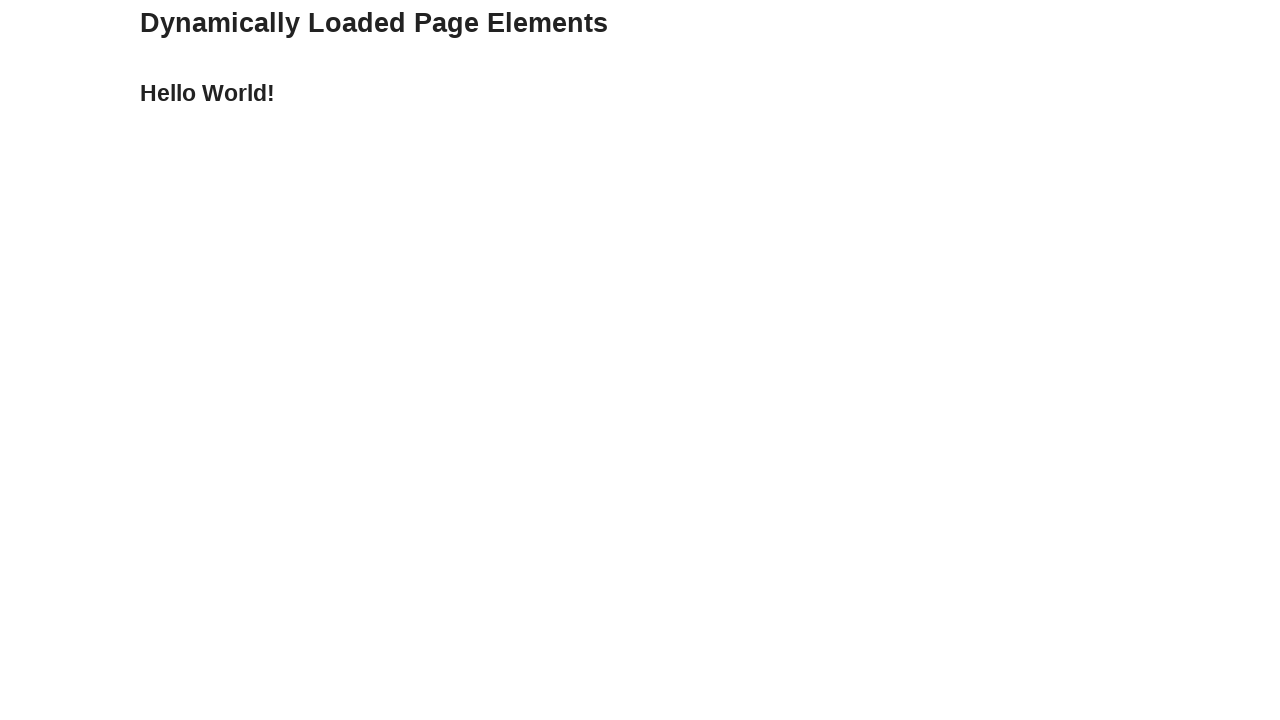

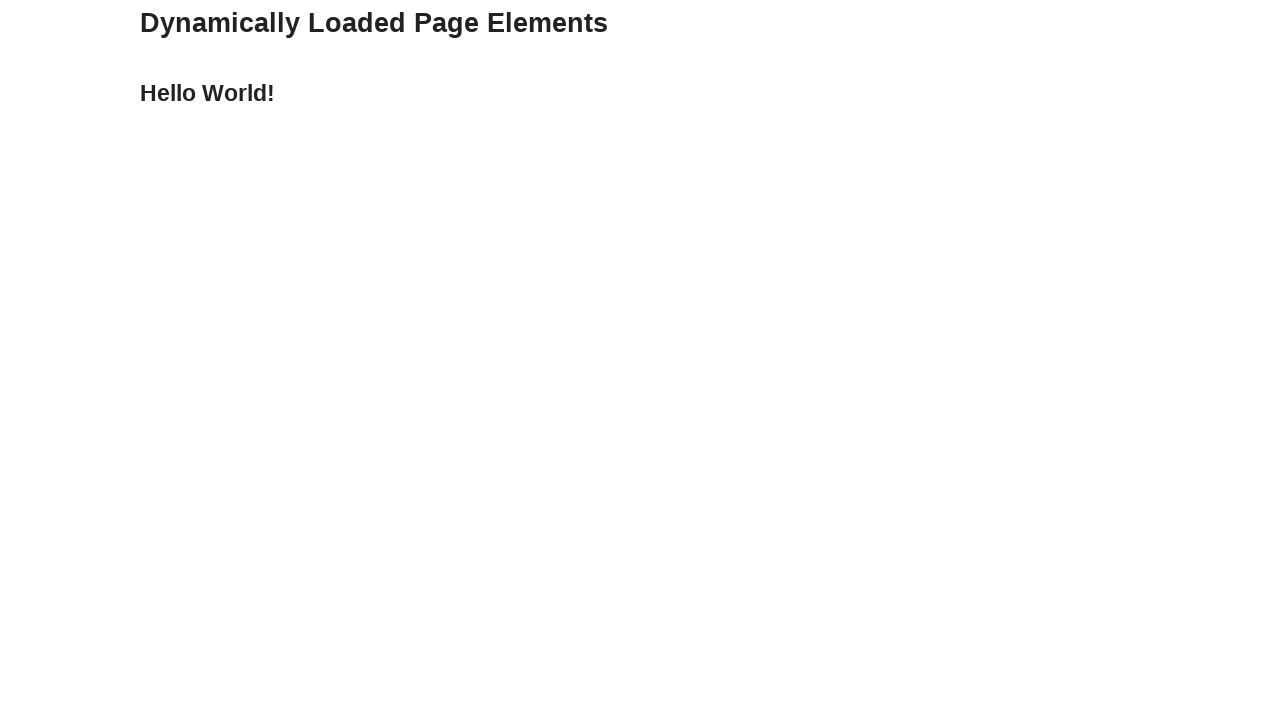